Completes a full flight booking flow on BlazeDemo by selecting departure and destination cities, choosing a flight, filling reservation details, and completing the purchase

Starting URL: https://blazedemo.com/

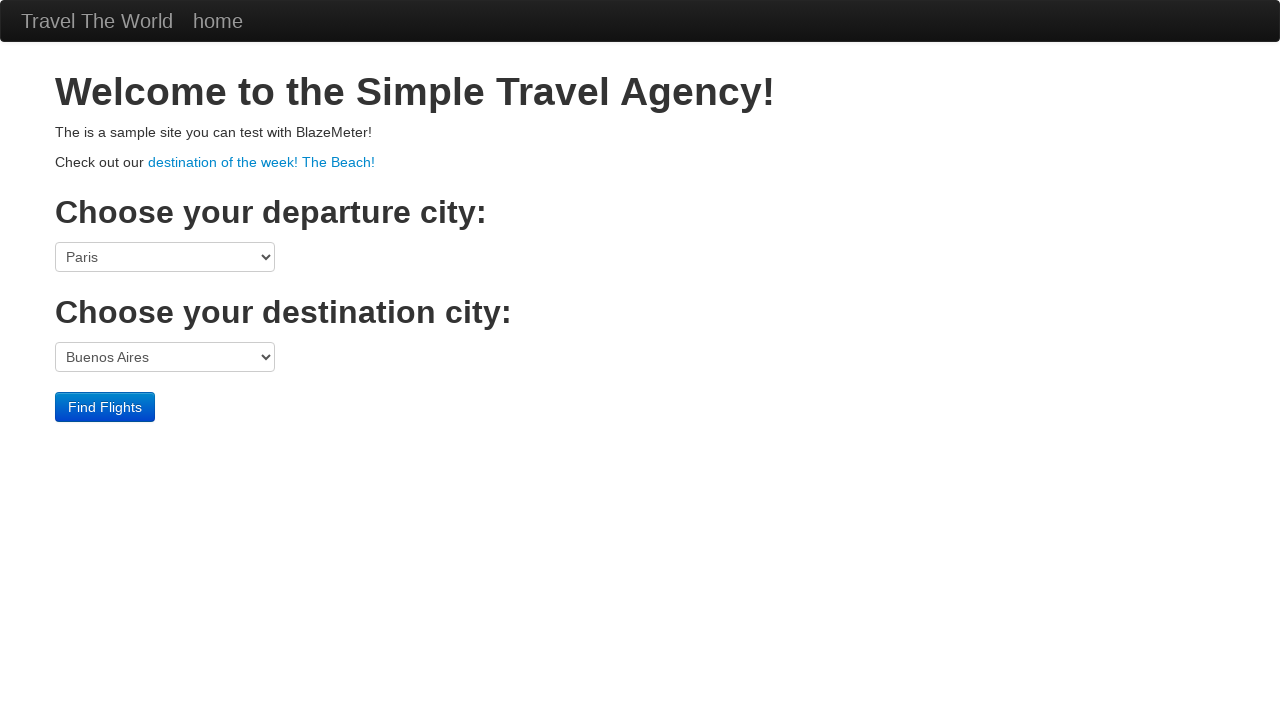

Waited for departure city dropdown to load
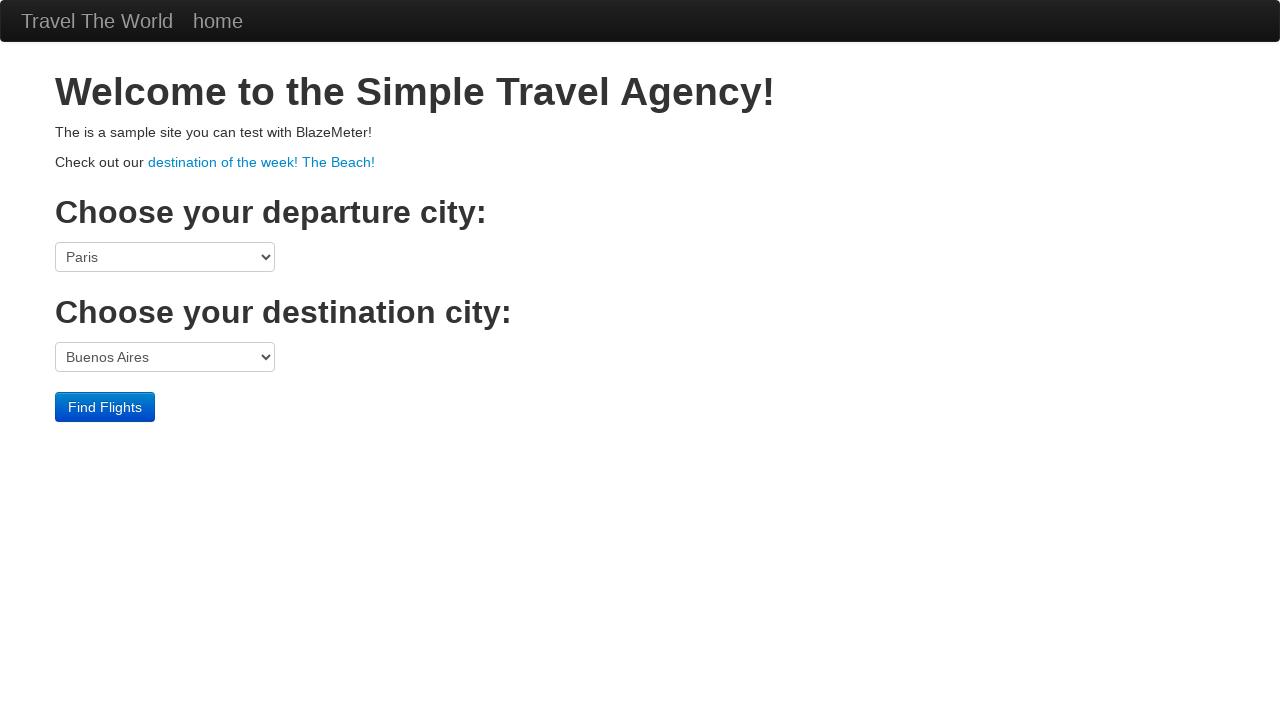

Selected Boston as departure city on select[name="fromPort"]
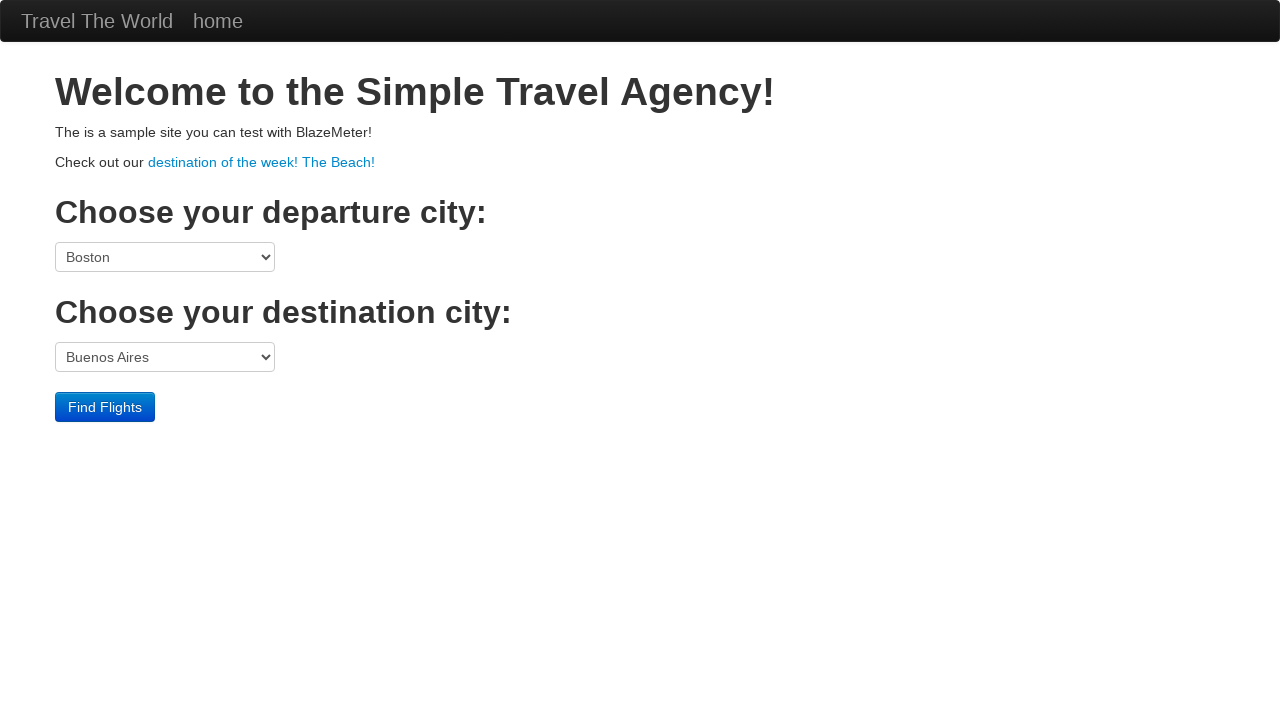

Selected London as destination city on select[name="toPort"]
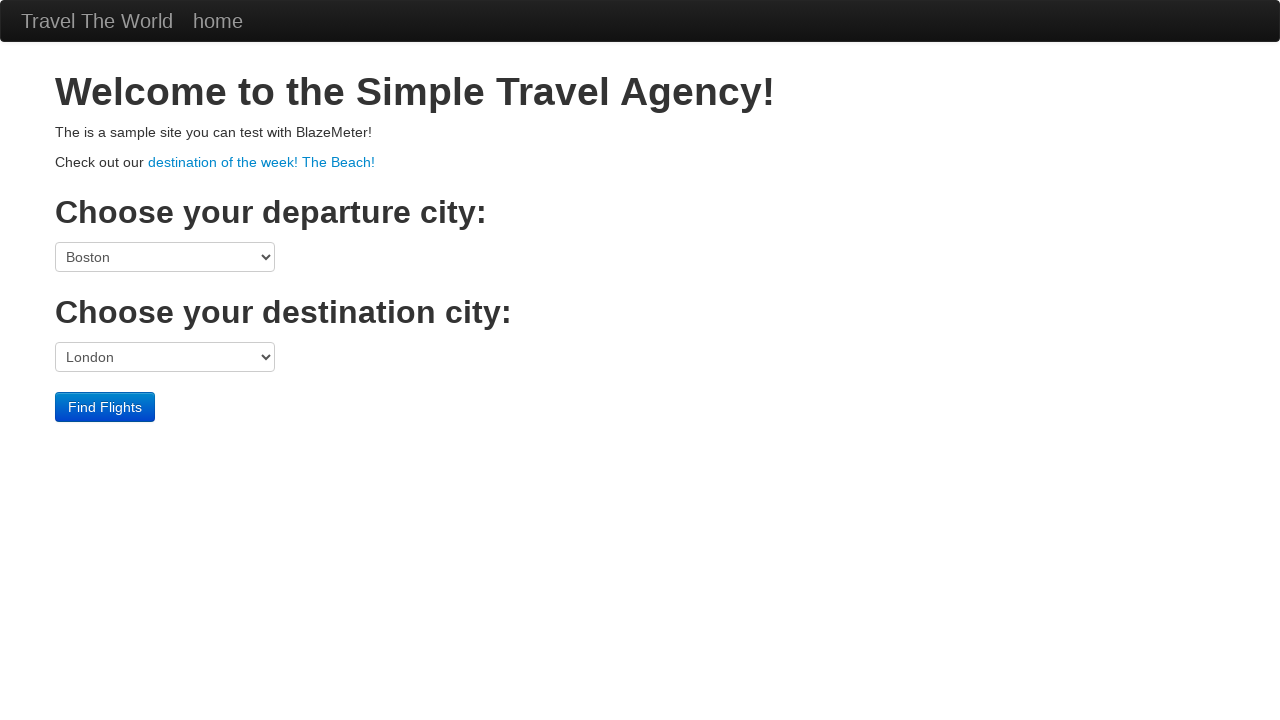

Clicked Find Flights button at (105, 407) on internal:role=button[name="Find Flights"i]
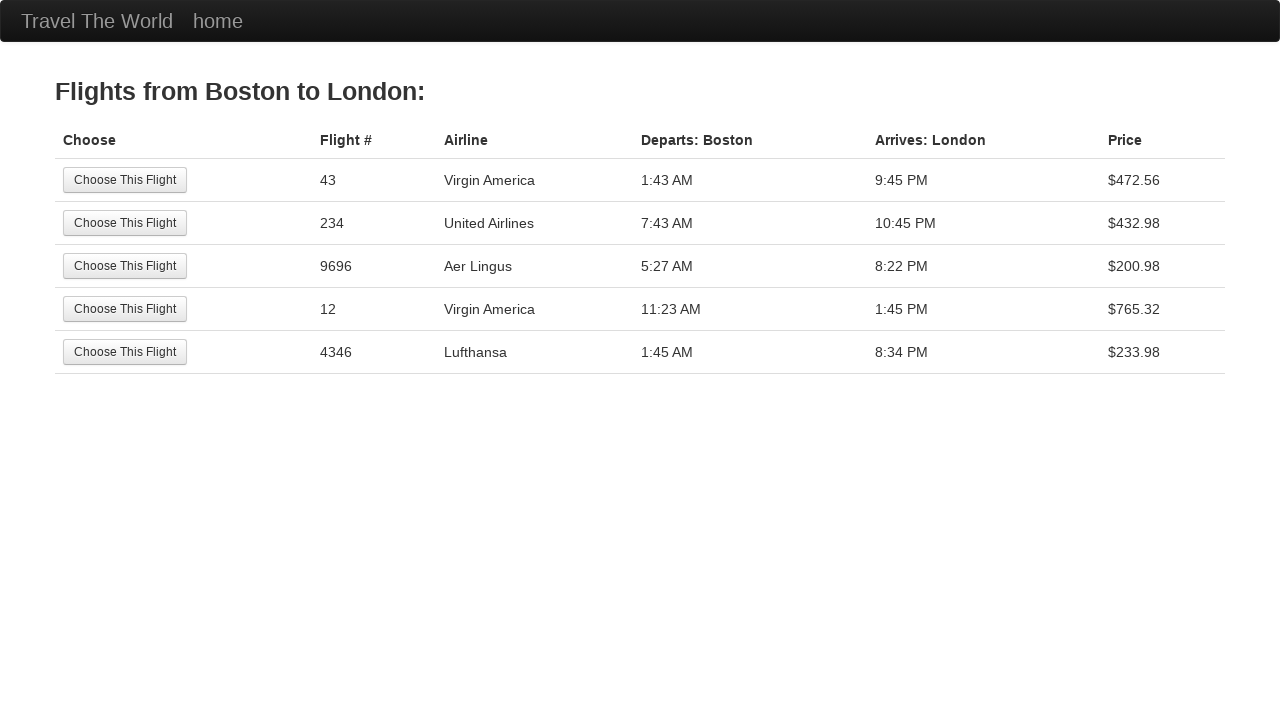

Waited for flight results to load
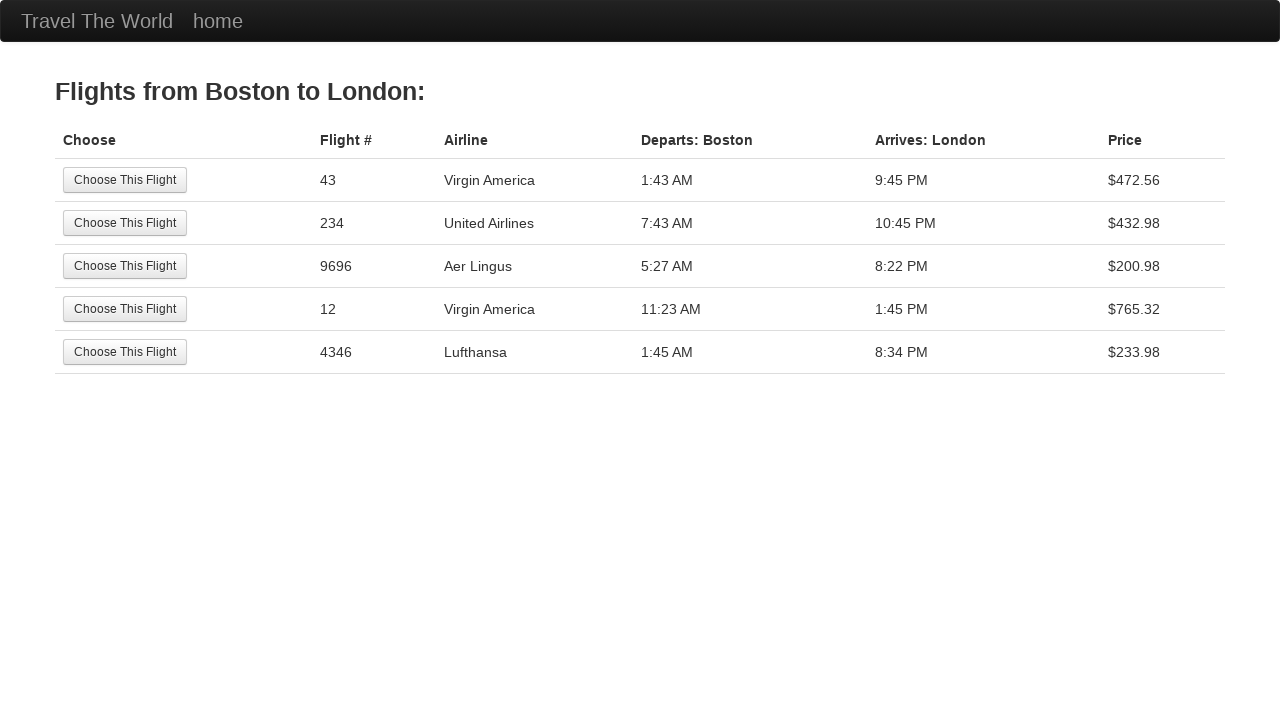

Flight results table appeared
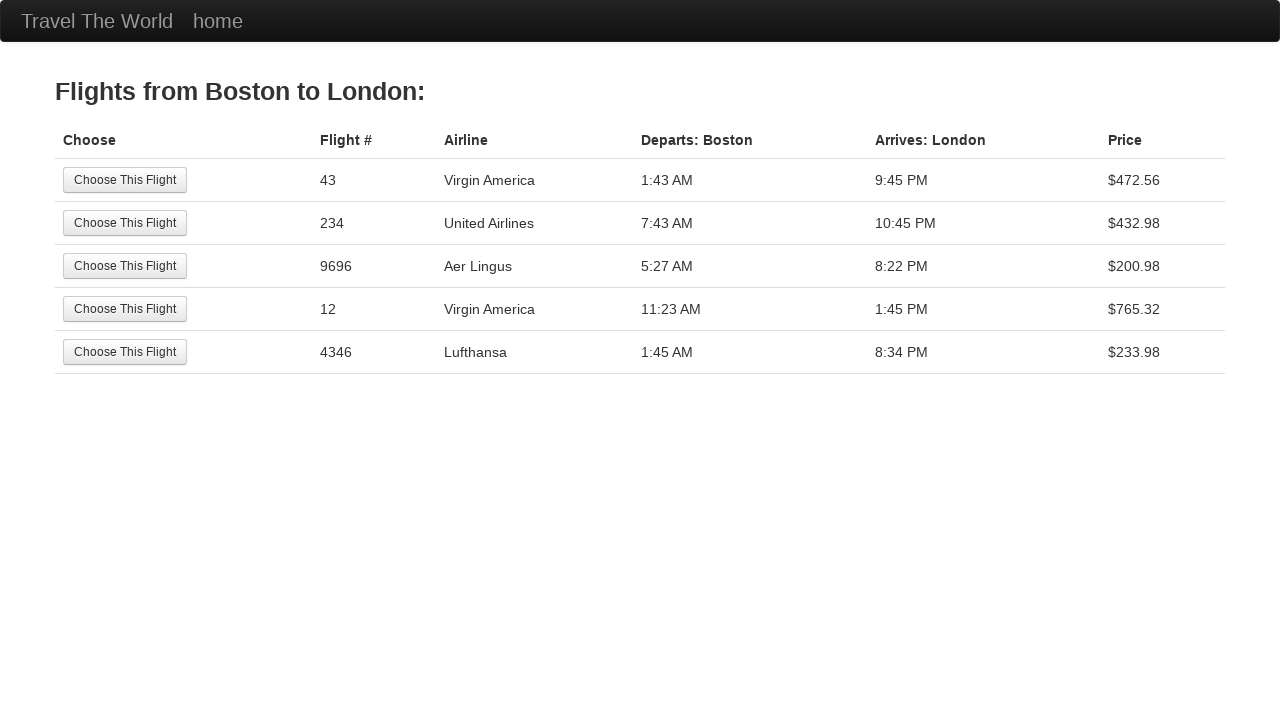

Clicked Choose button on first available flight at (125, 180) on table tbody tr >> nth=0 >> internal:role=button
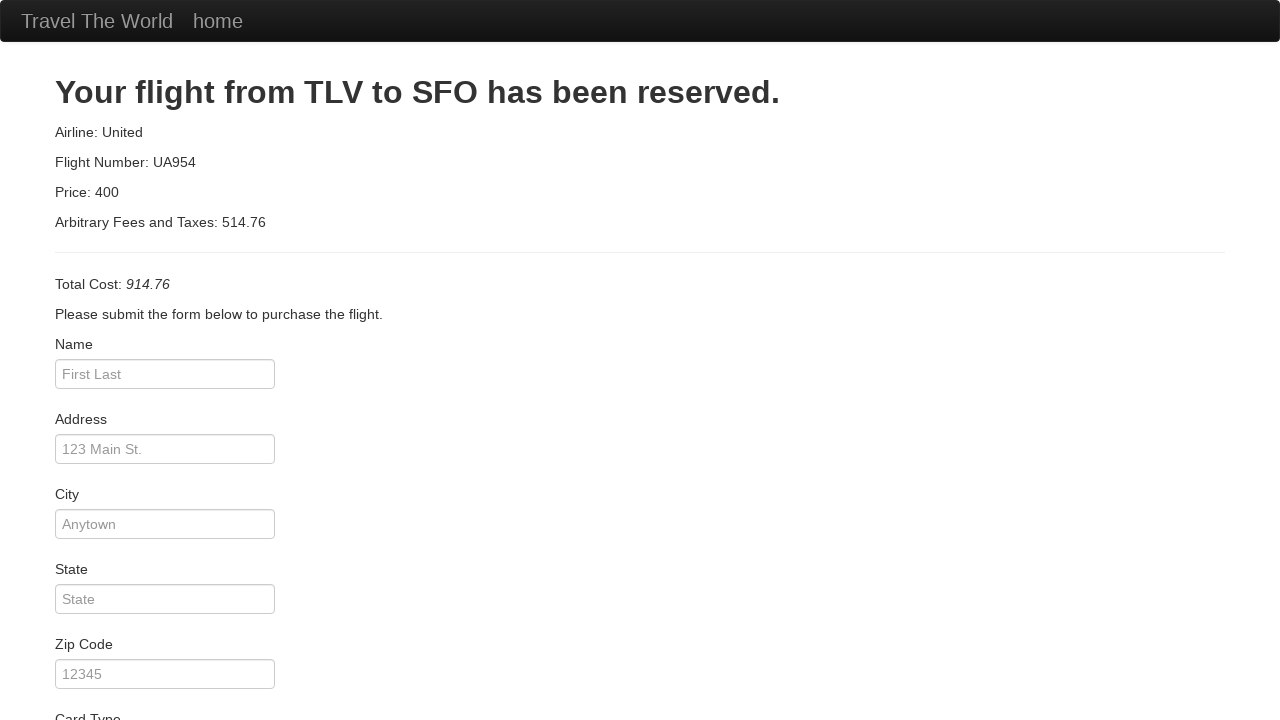

Waited for reservation form to load
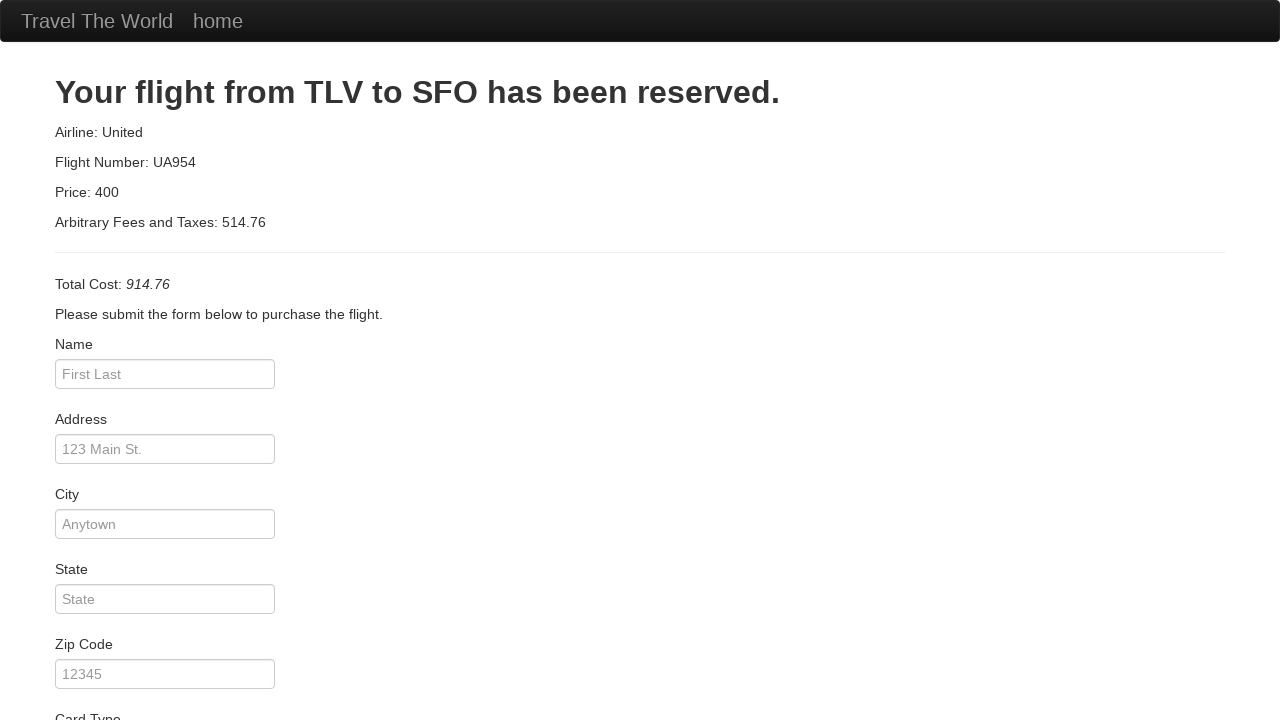

Filled passenger name as John Doe on internal:attr=[placeholder="First Last"i]
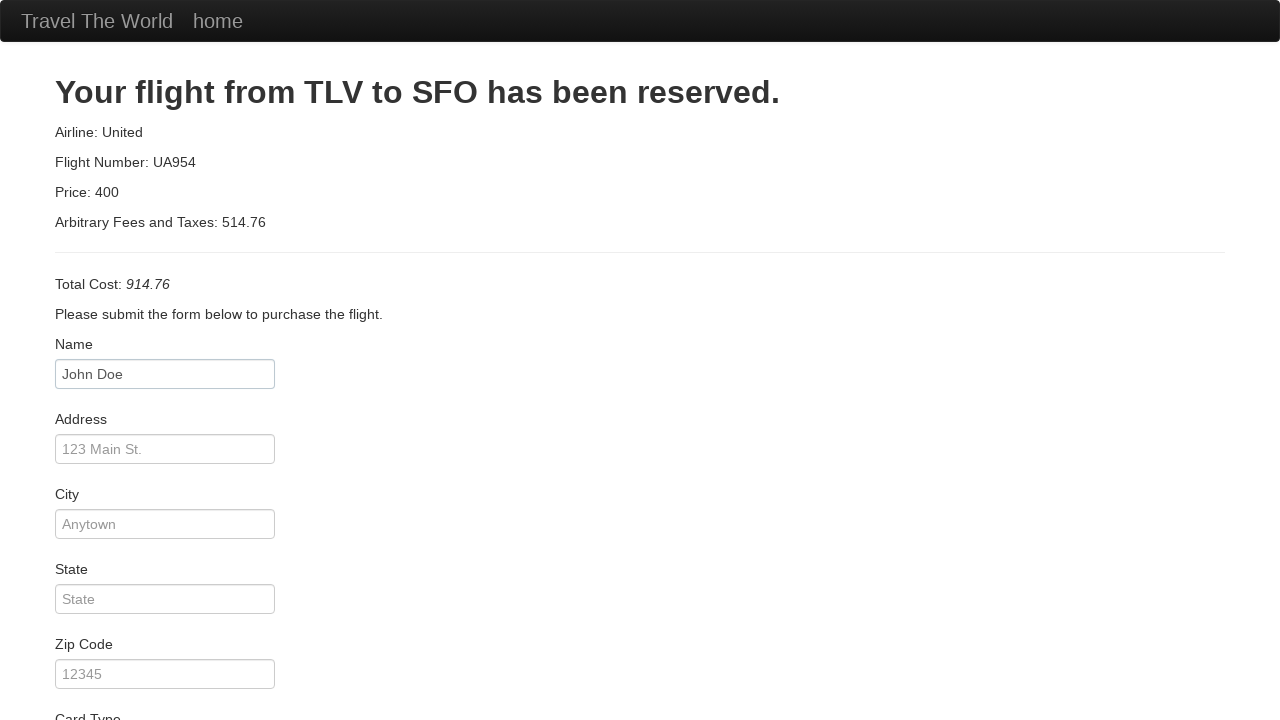

Filled address field with 123 Main St on internal:label="address"i
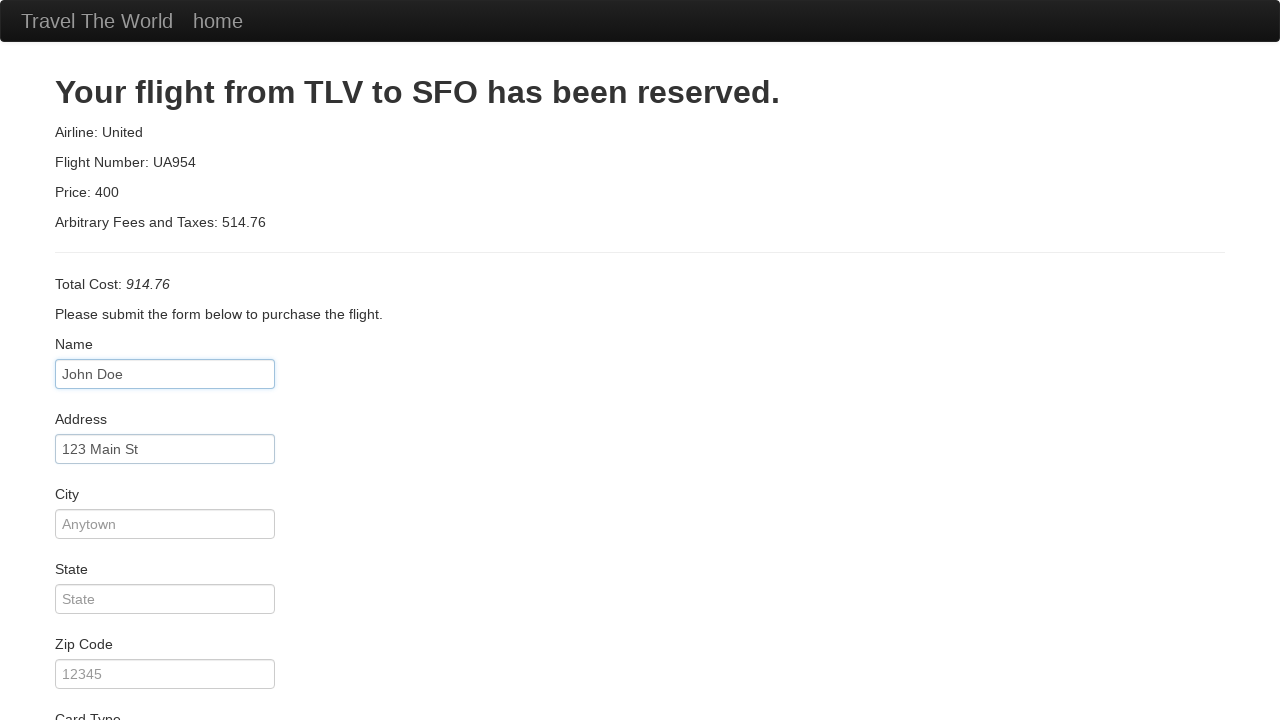

Filled city field with Anytown on internal:label="city"i
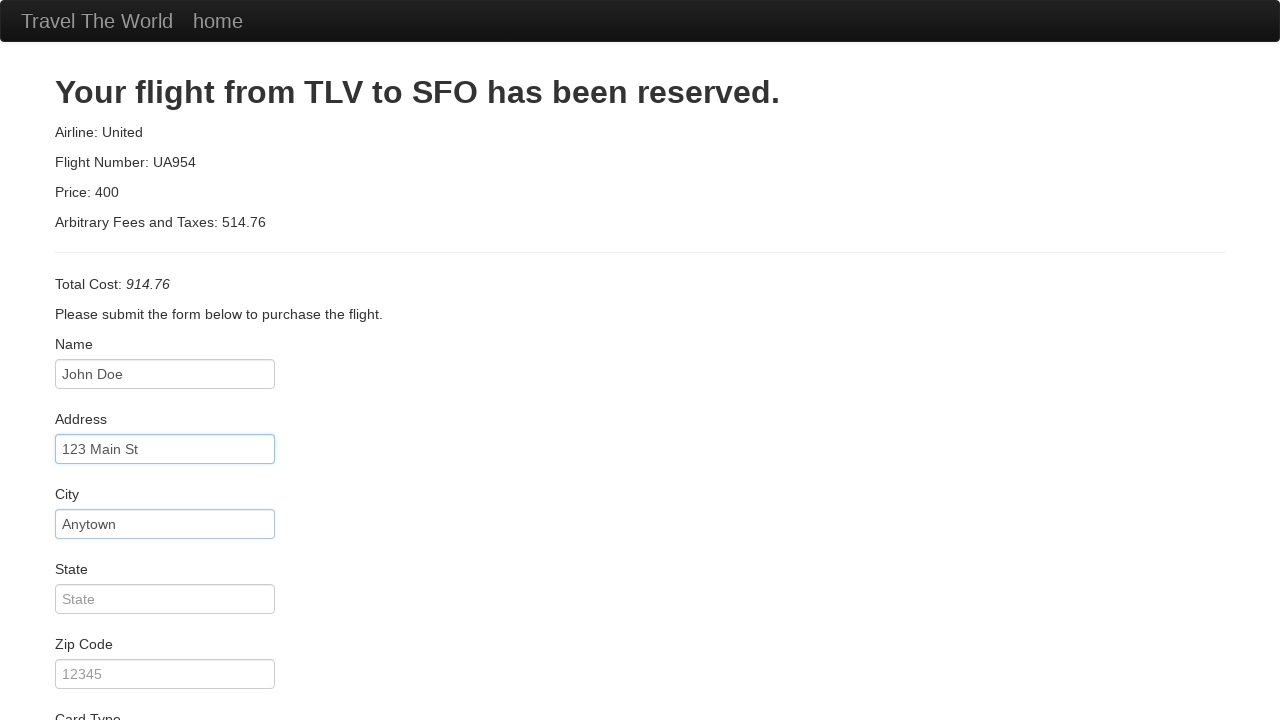

Filled state field with CA on internal:label="state"i
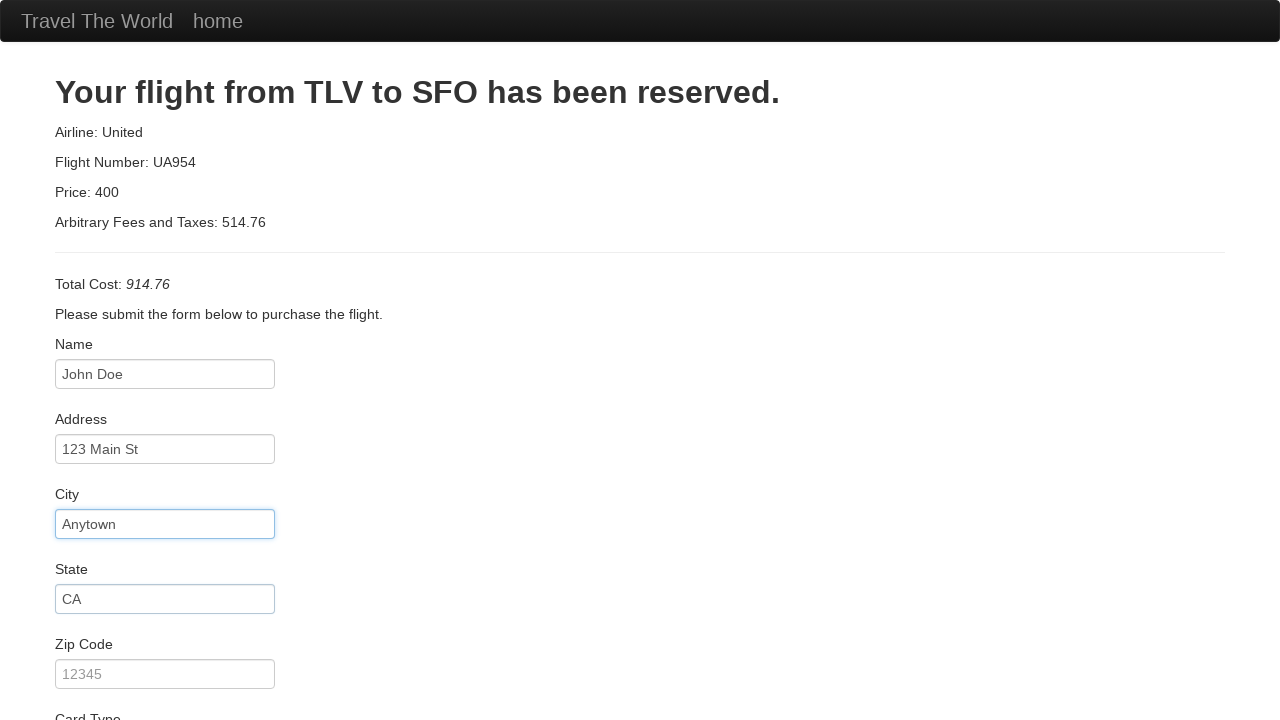

Filled zip code with 12345 on #zipCode
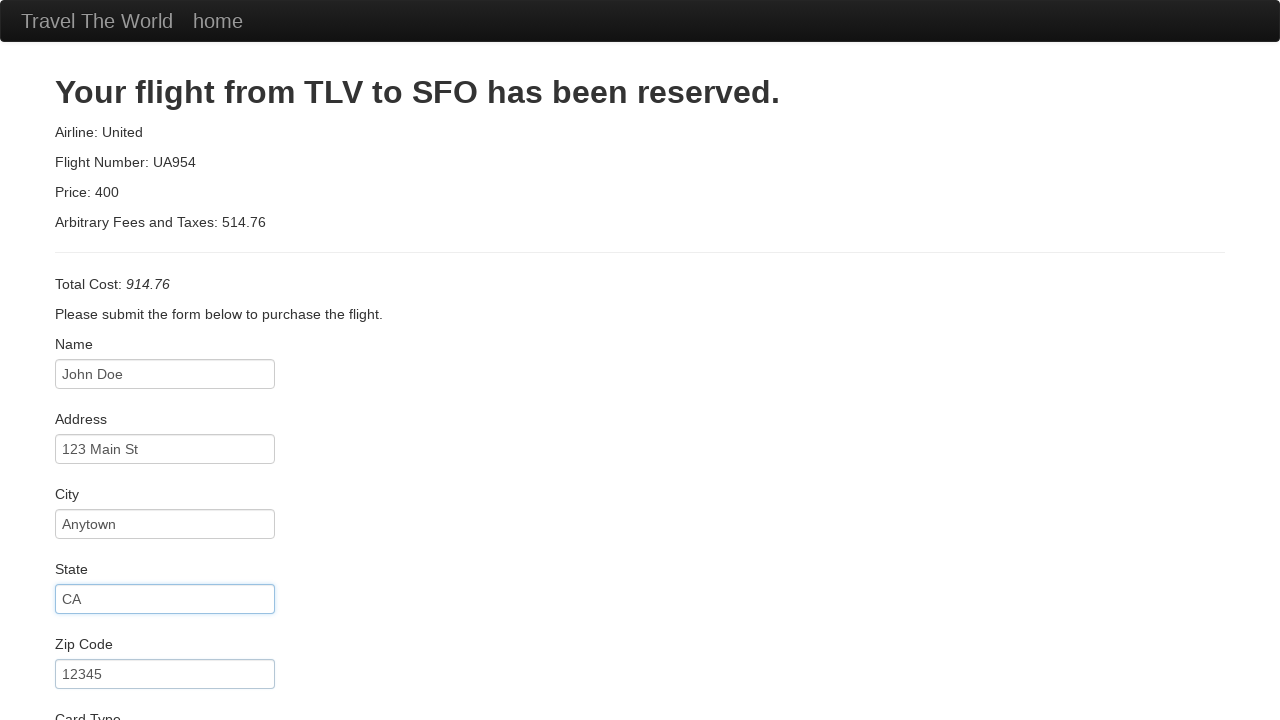

Selected Visa as card type on #cardType
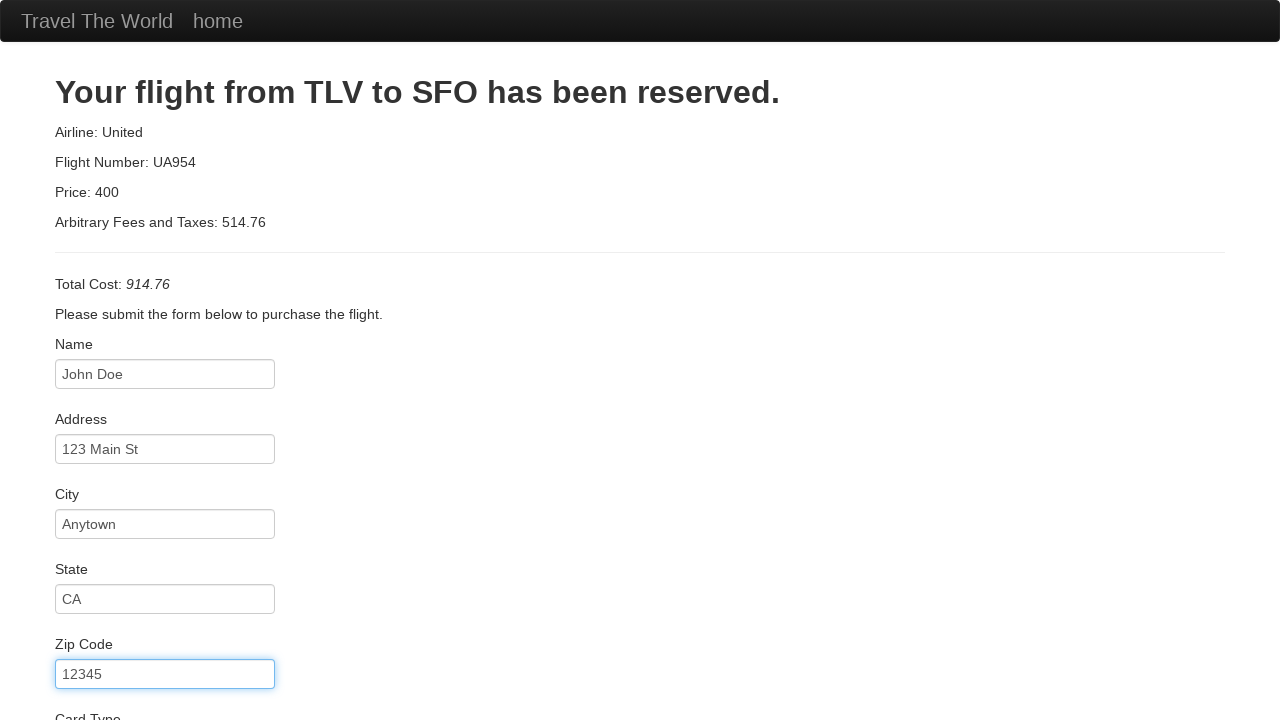

Filled credit card number on #creditCardNumber
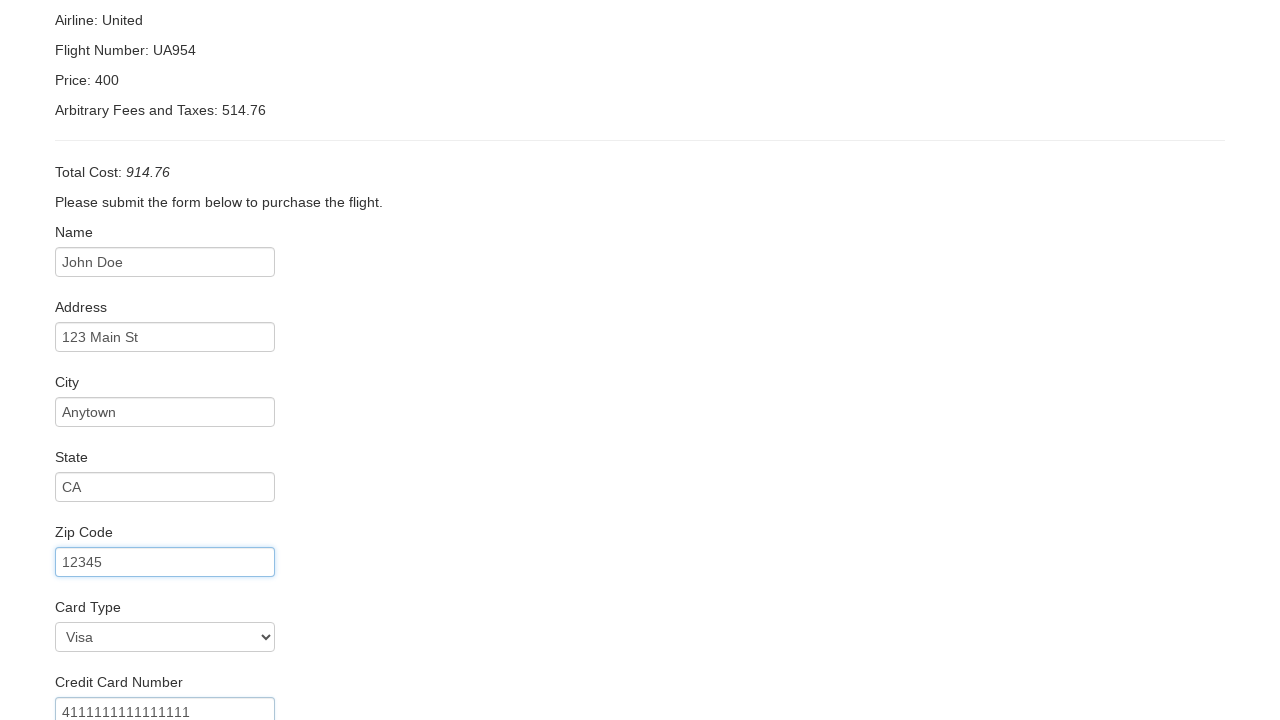

Filled expiration month as 12 on internal:attr=[placeholder="Month"i]
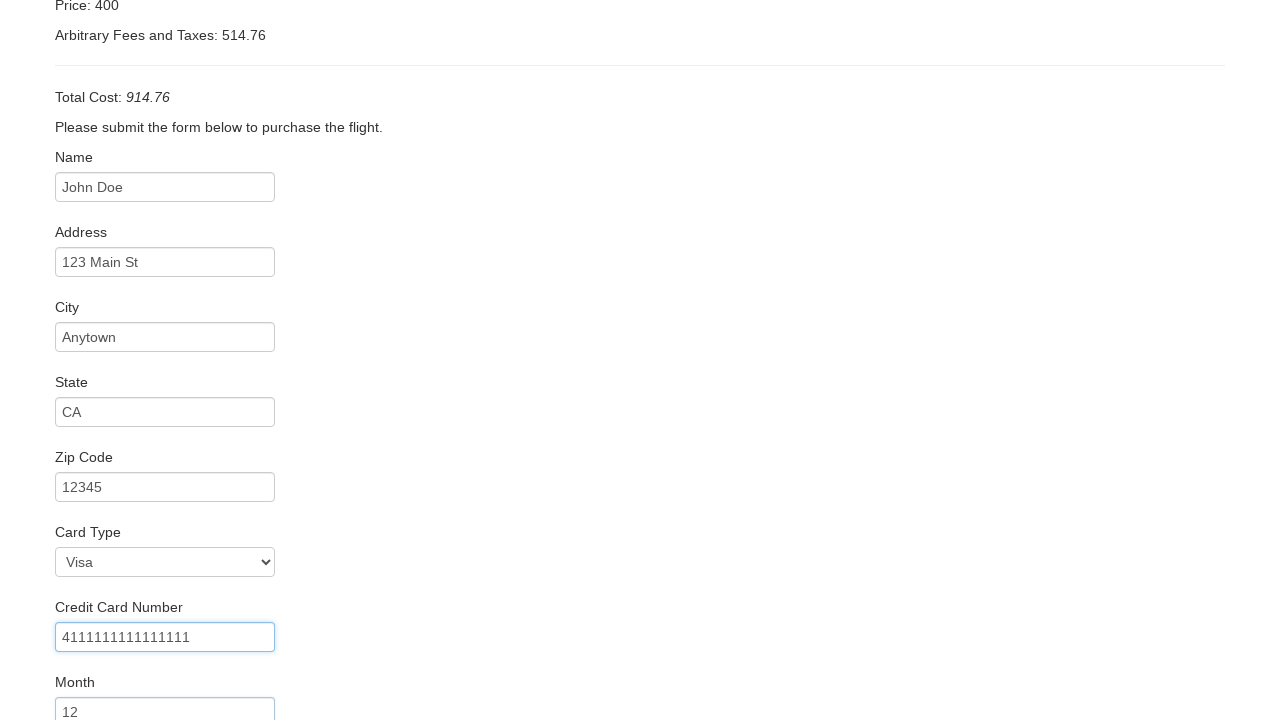

Filled expiration year as 2025 on internal:attr=[placeholder="Year"i]
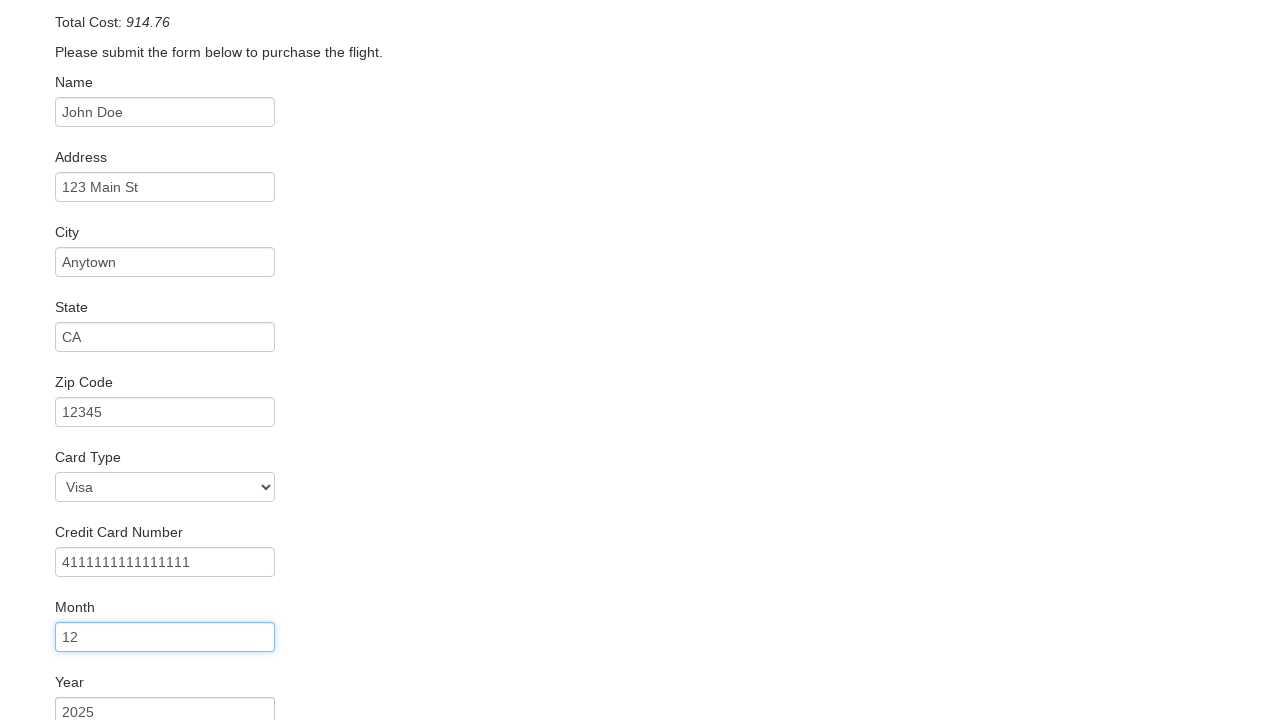

Filled cardholder name as John Doe on internal:label="Name on Card"i
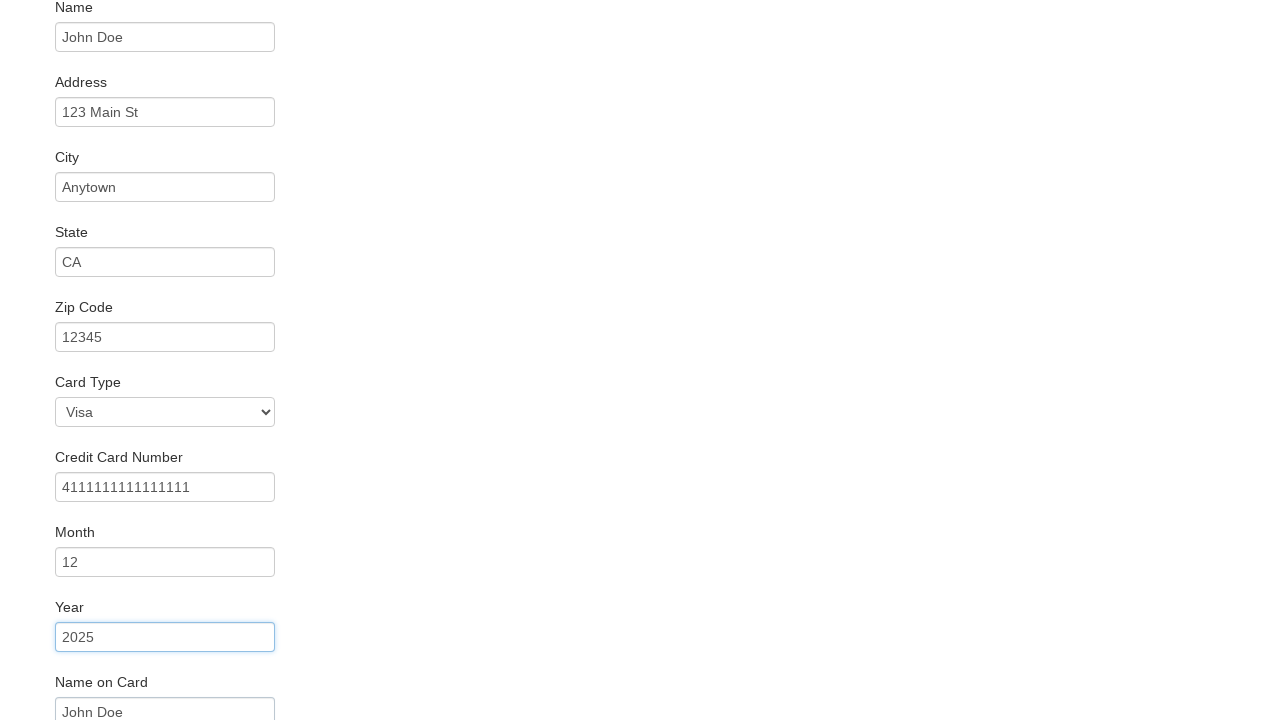

Checked terms and conditions checkbox at (62, 656) on internal:role=checkbox
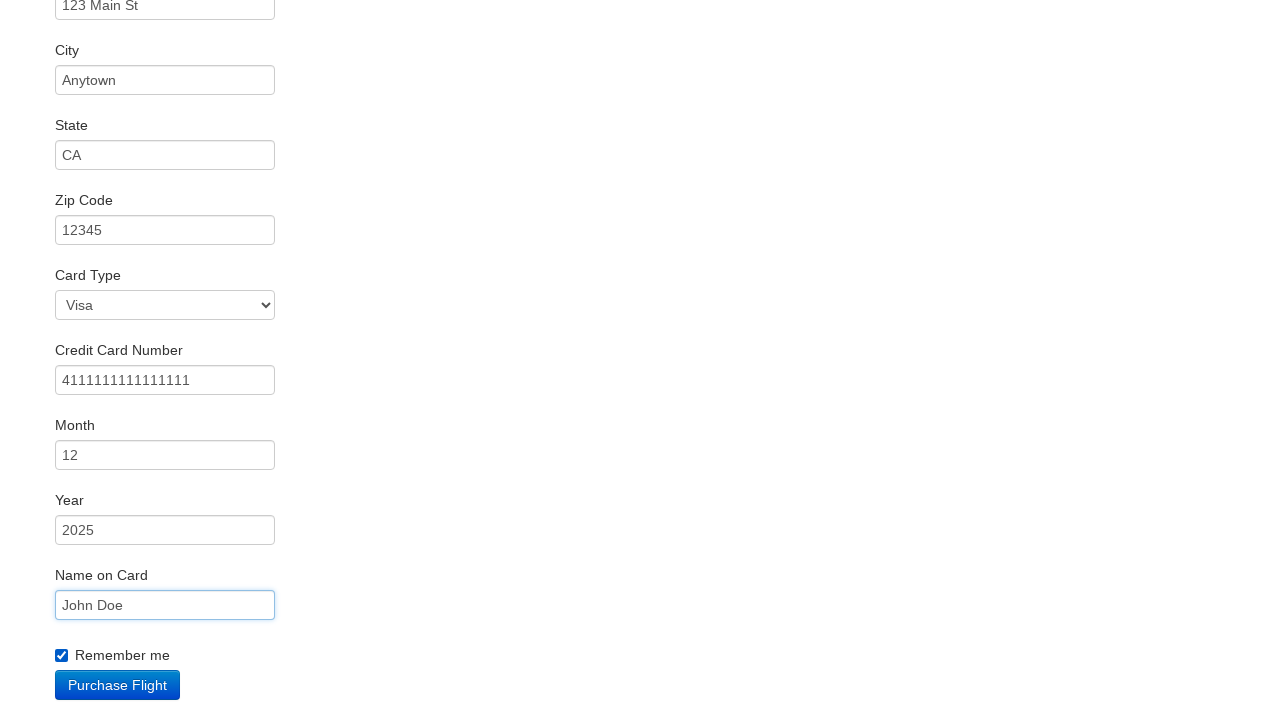

Clicked Purchase Flight button to complete booking at (118, 685) on internal:role=button[name="Purchase Flight"i]
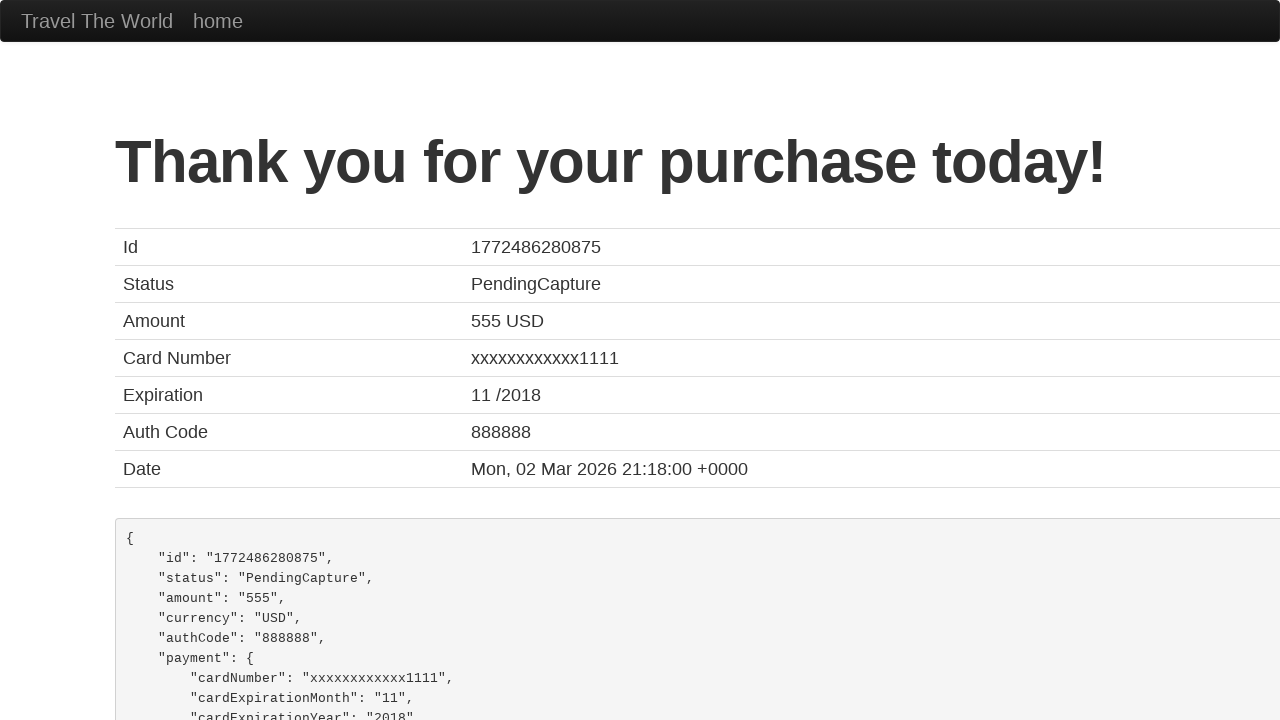

Flight booking confirmed - thank you message displayed
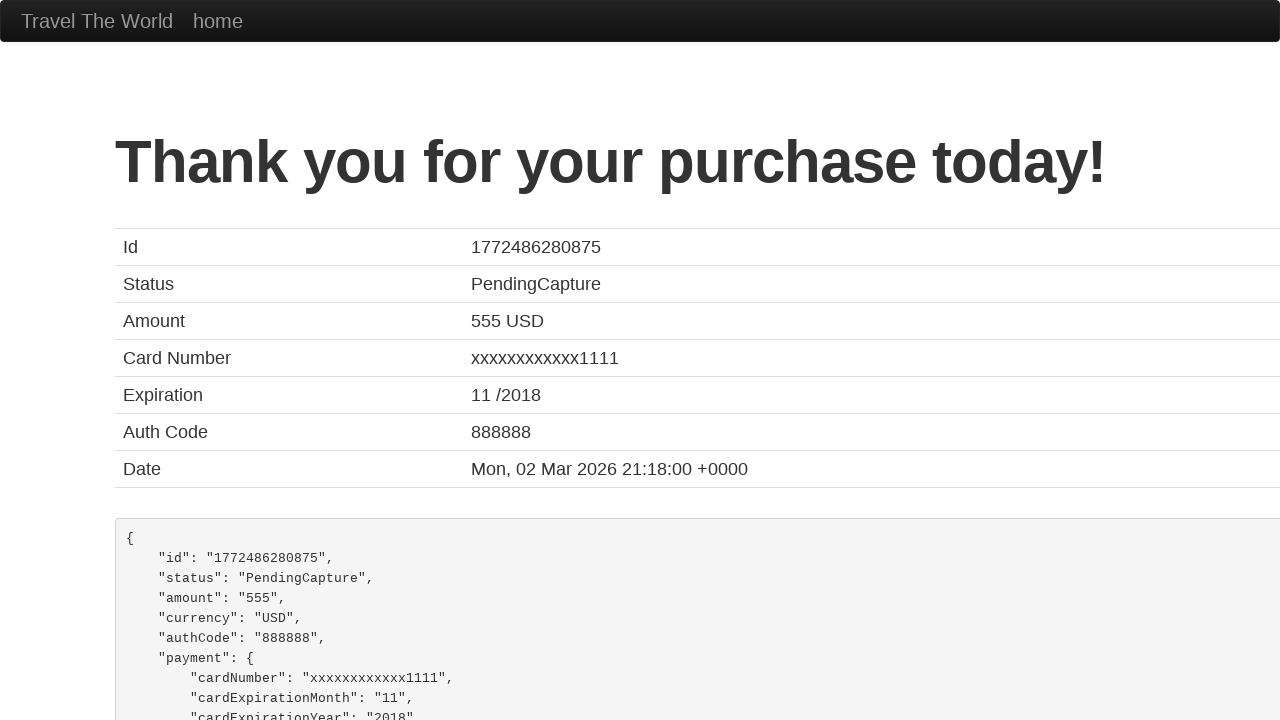

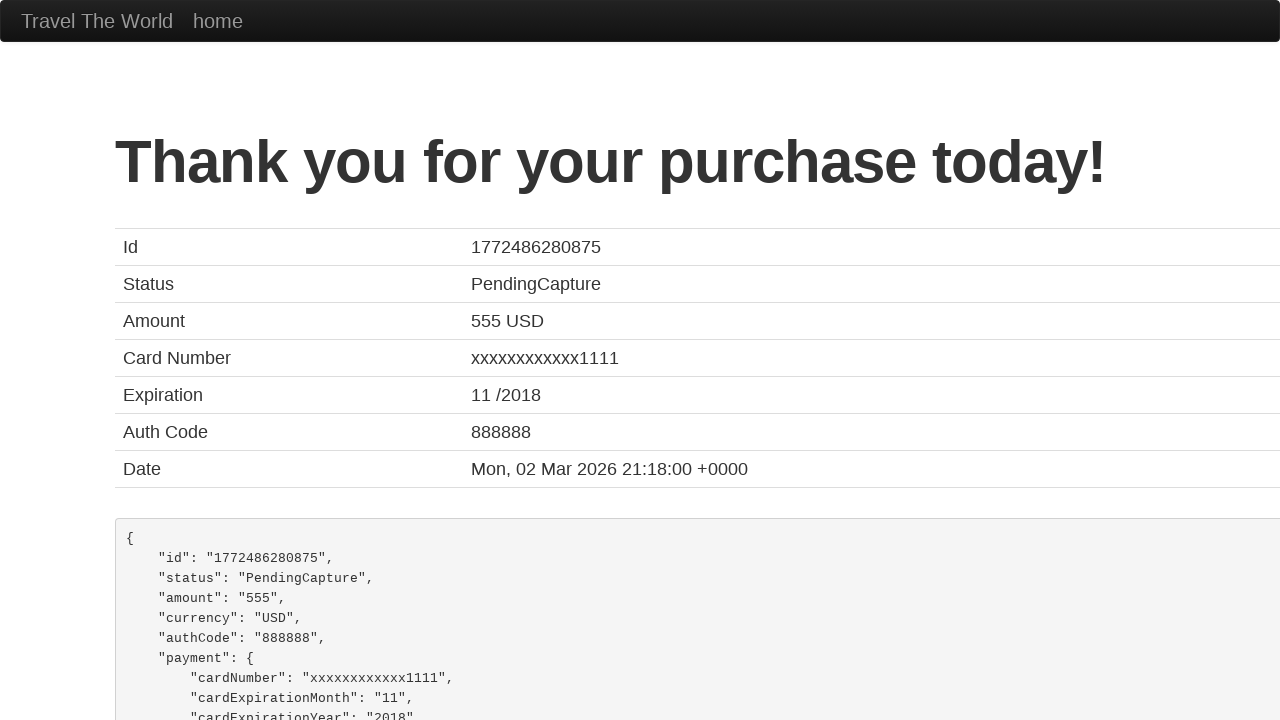